Tests JavaScript alert handling by clicking a button to open a JS prompt, entering text, and dismissing the alert

Starting URL: https://the-internet.herokuapp.com/javascript_alerts

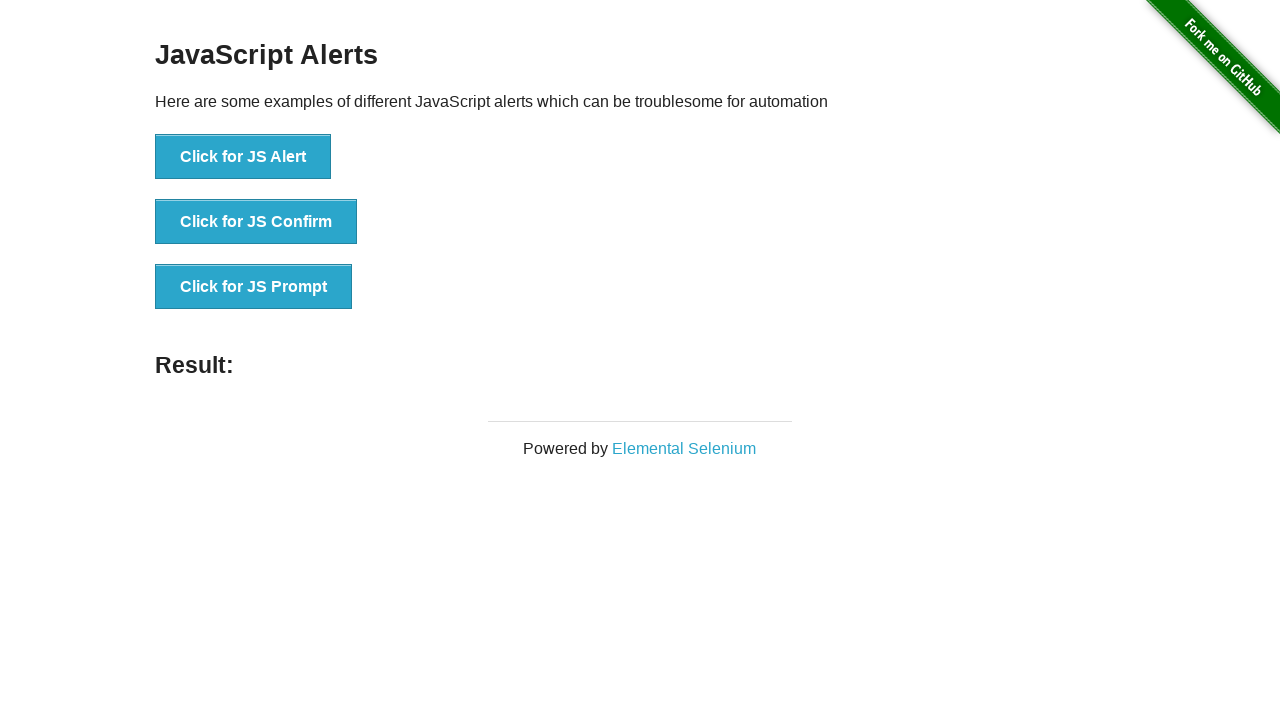

Set up dialog handler to dismiss alerts
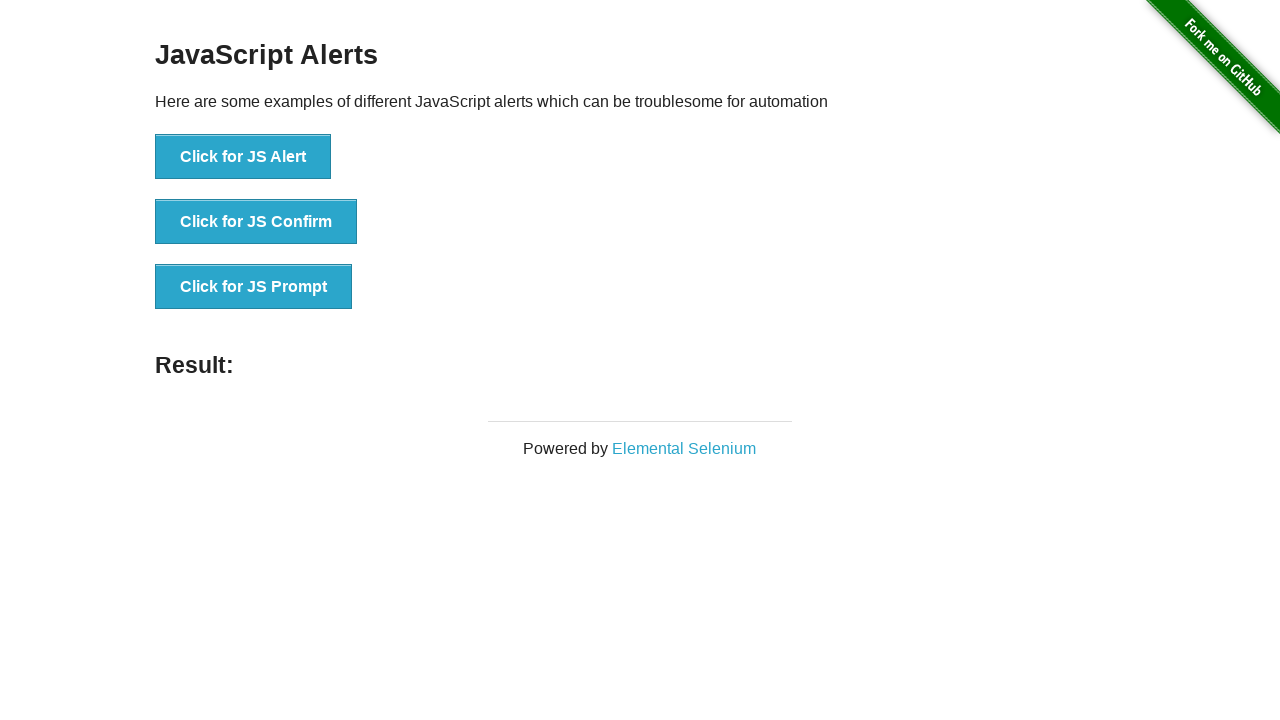

Clicked button to open JS Prompt alert at (254, 287) on button:has-text('Click for JS Prompt')
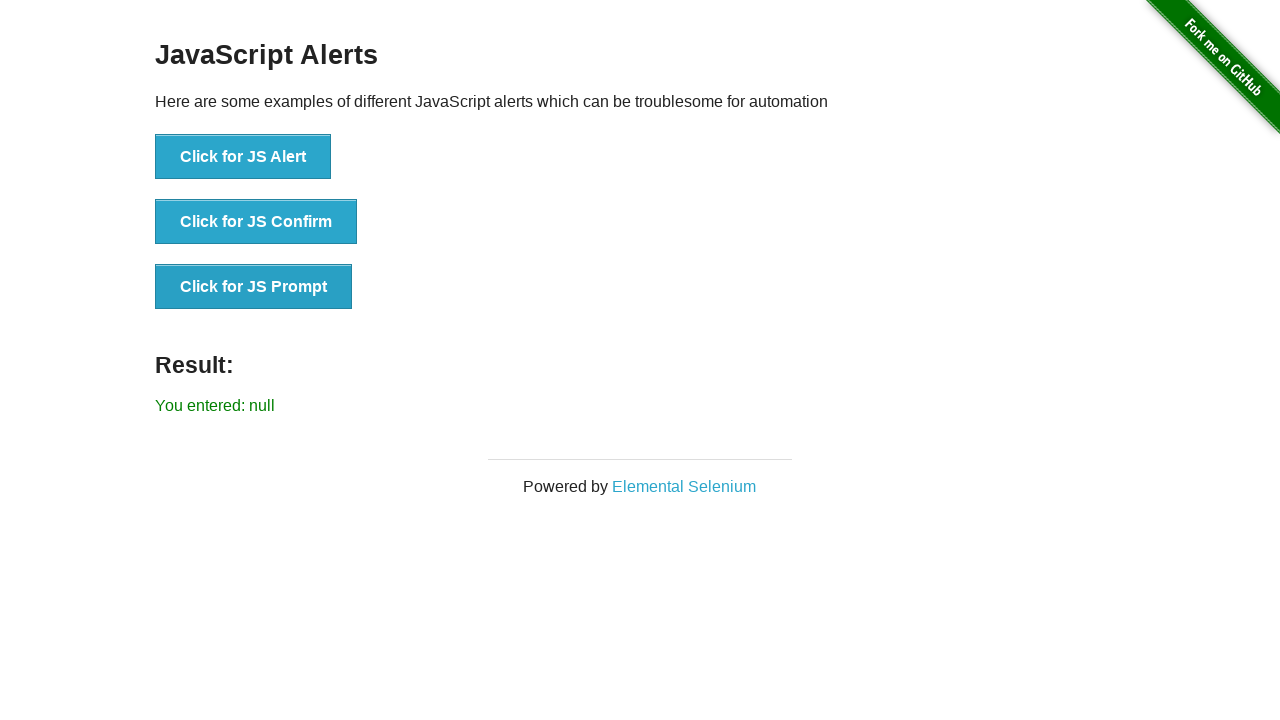

Waited for alert handling to complete
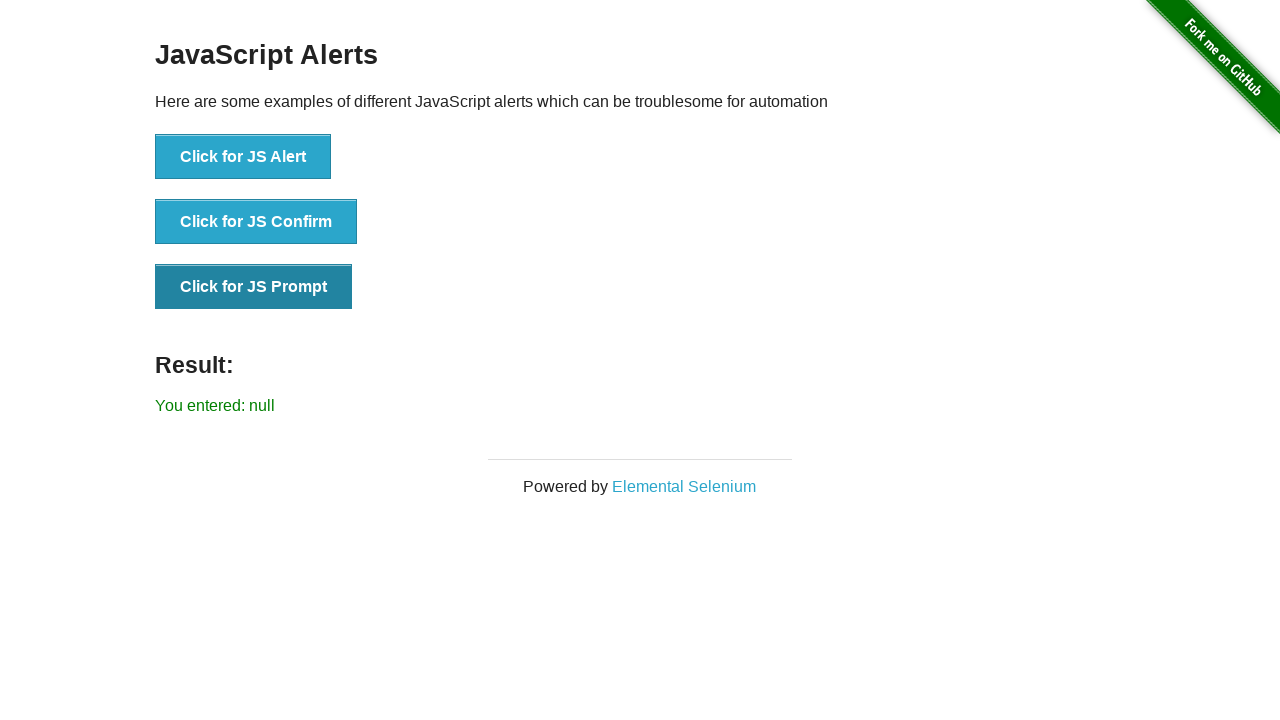

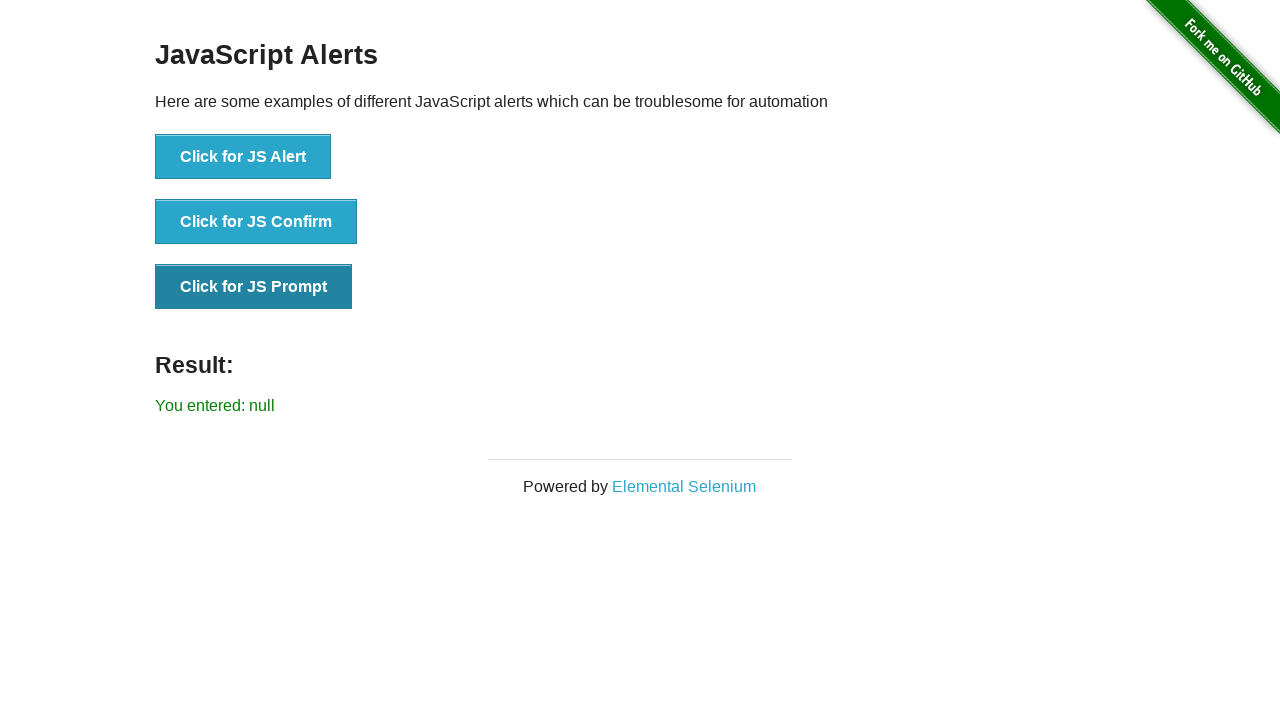